Prints the entire Employee Basic Table content without using any loops

Starting URL: http://automationbykrishna.com/index.html

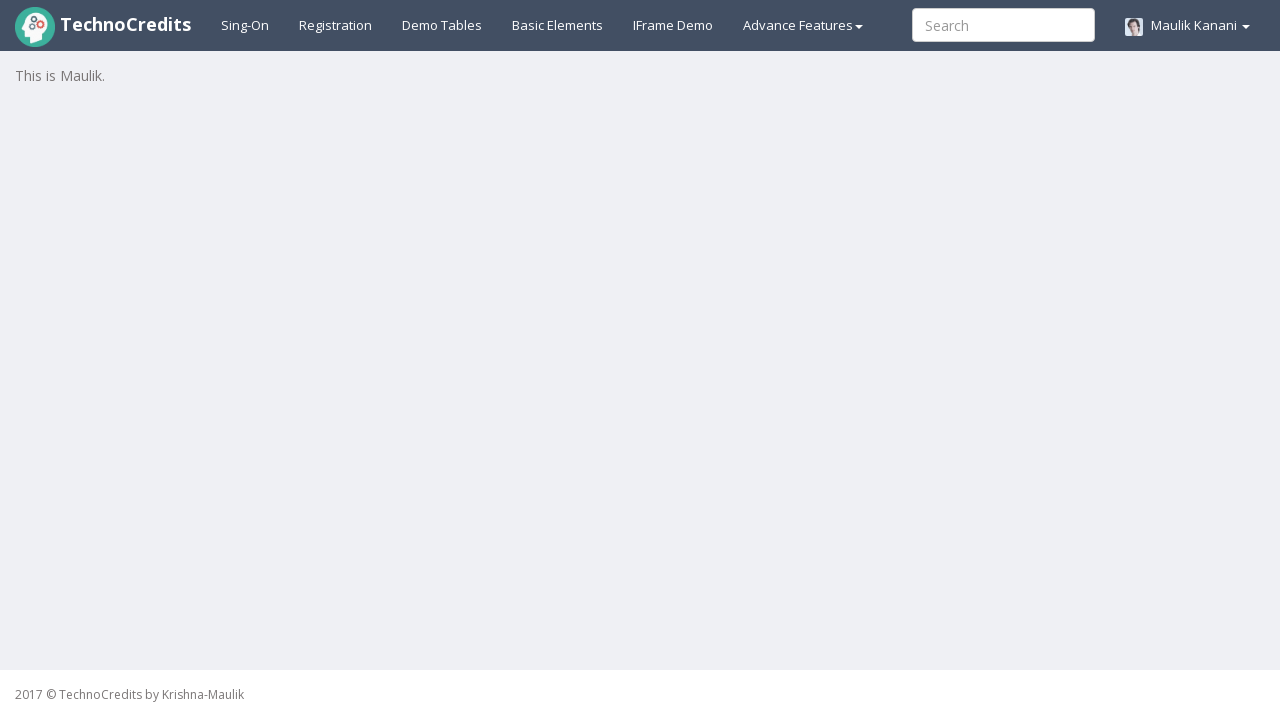

Clicked on Demo Tables tab at (442, 25) on xpath=//a[@id='demotable']
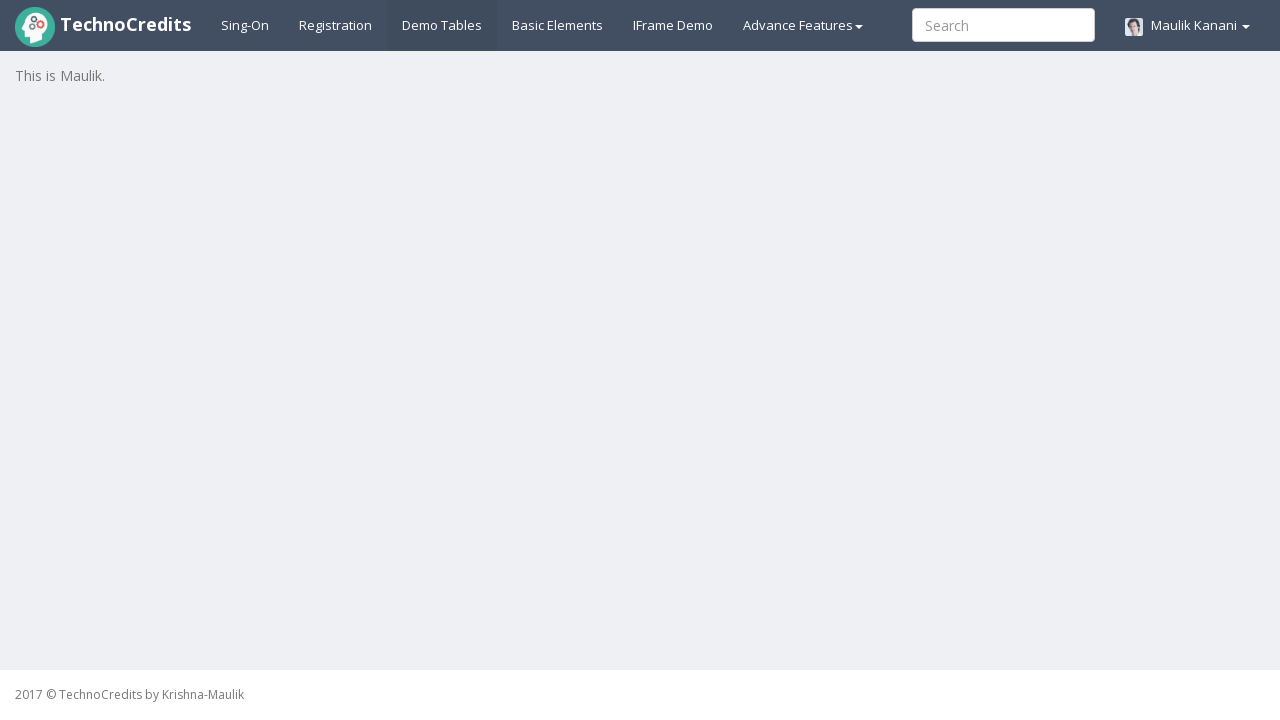

Employee Basic Table loaded
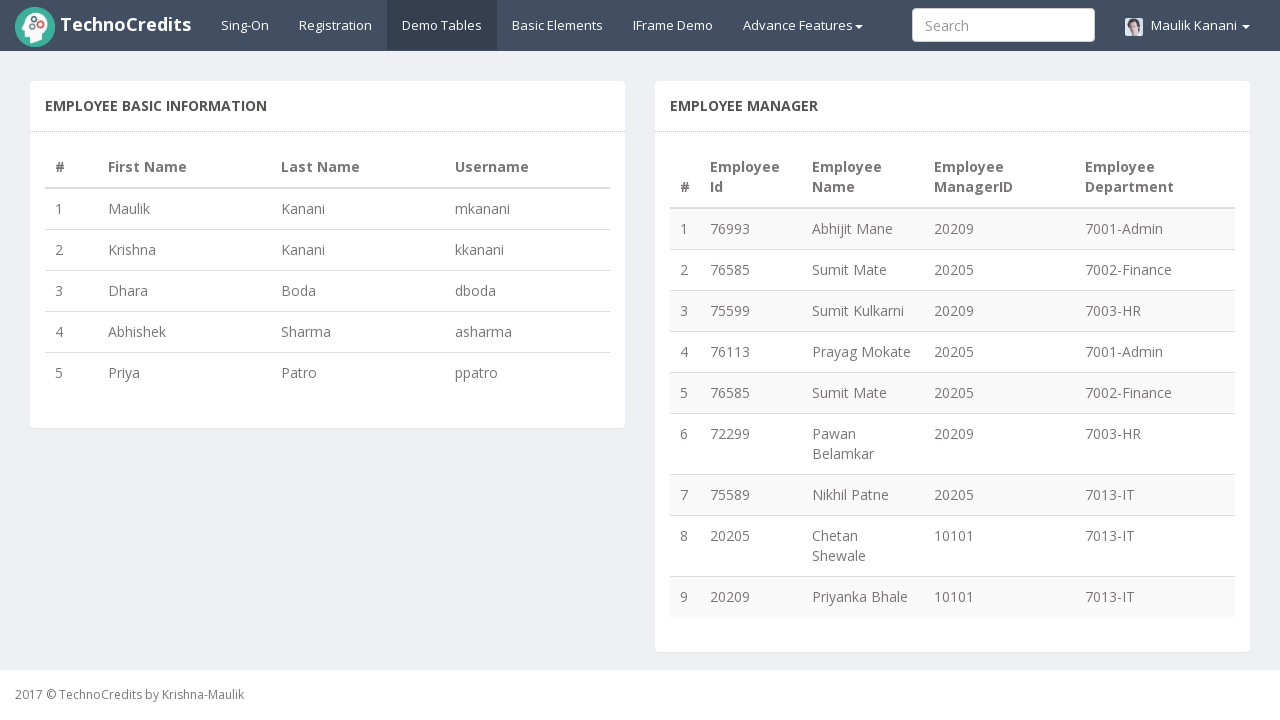

Extracted entire Employee Basic Table content without loops
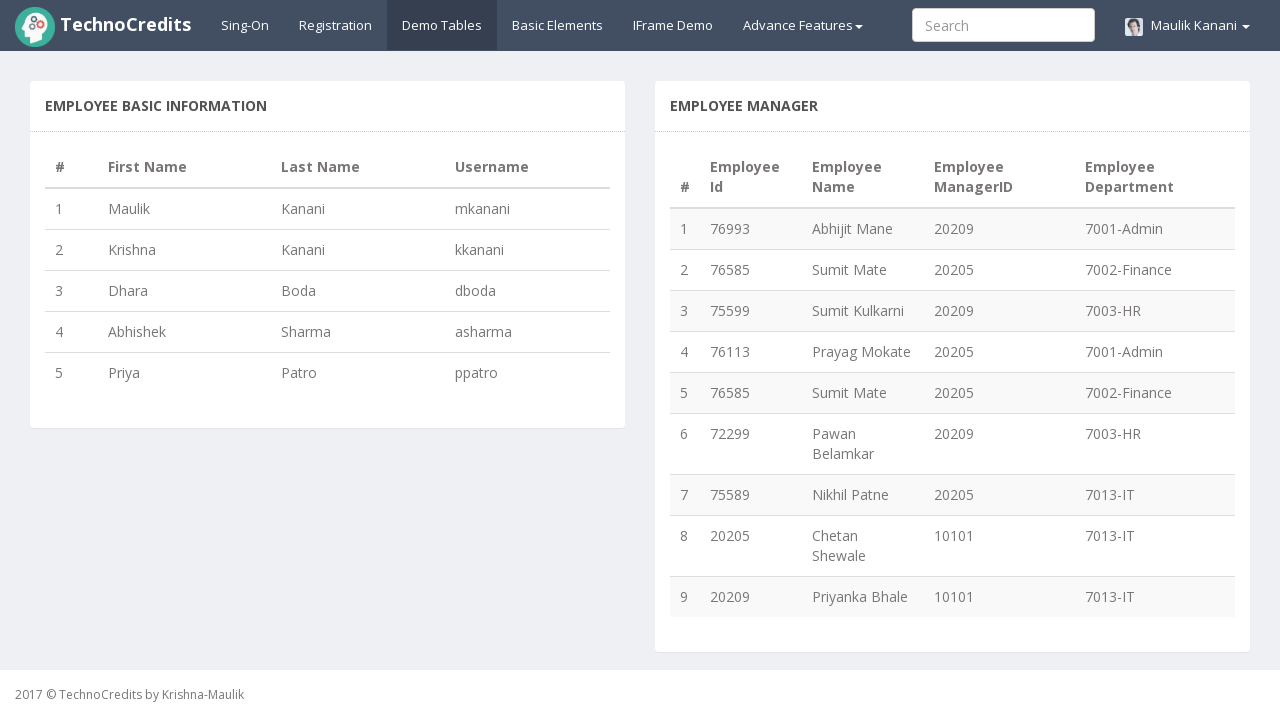

Printed table content to console
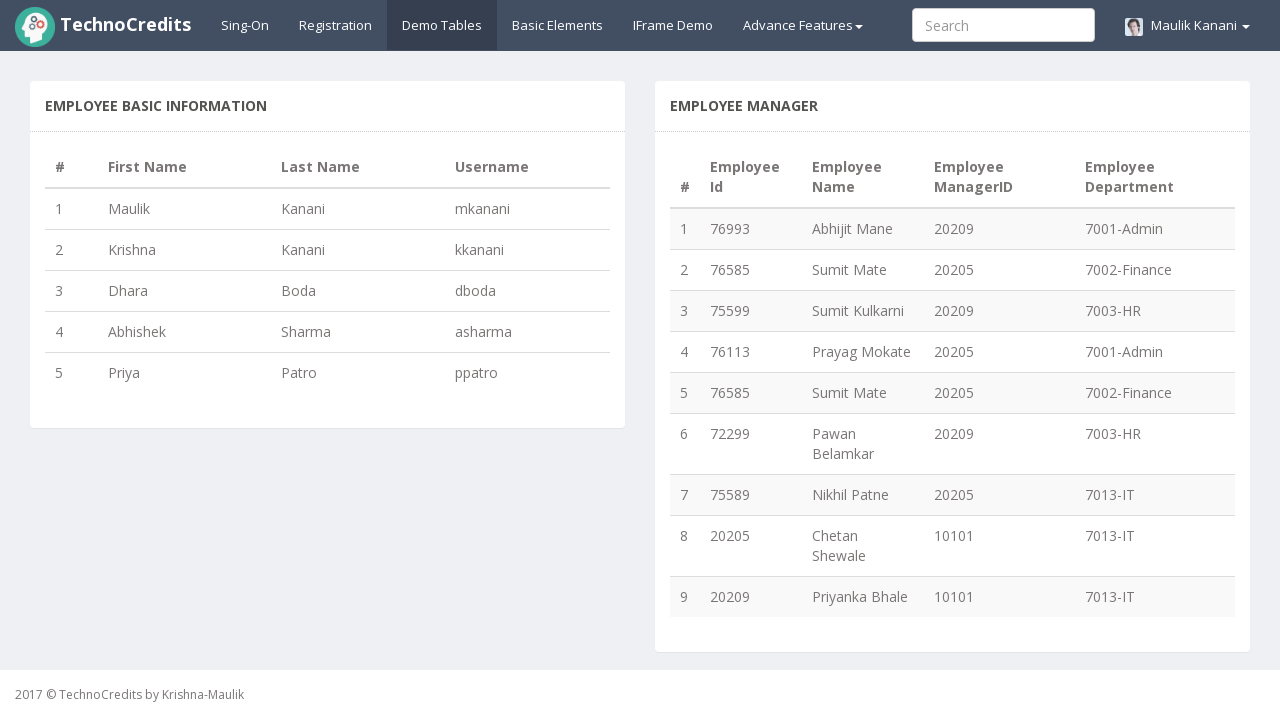

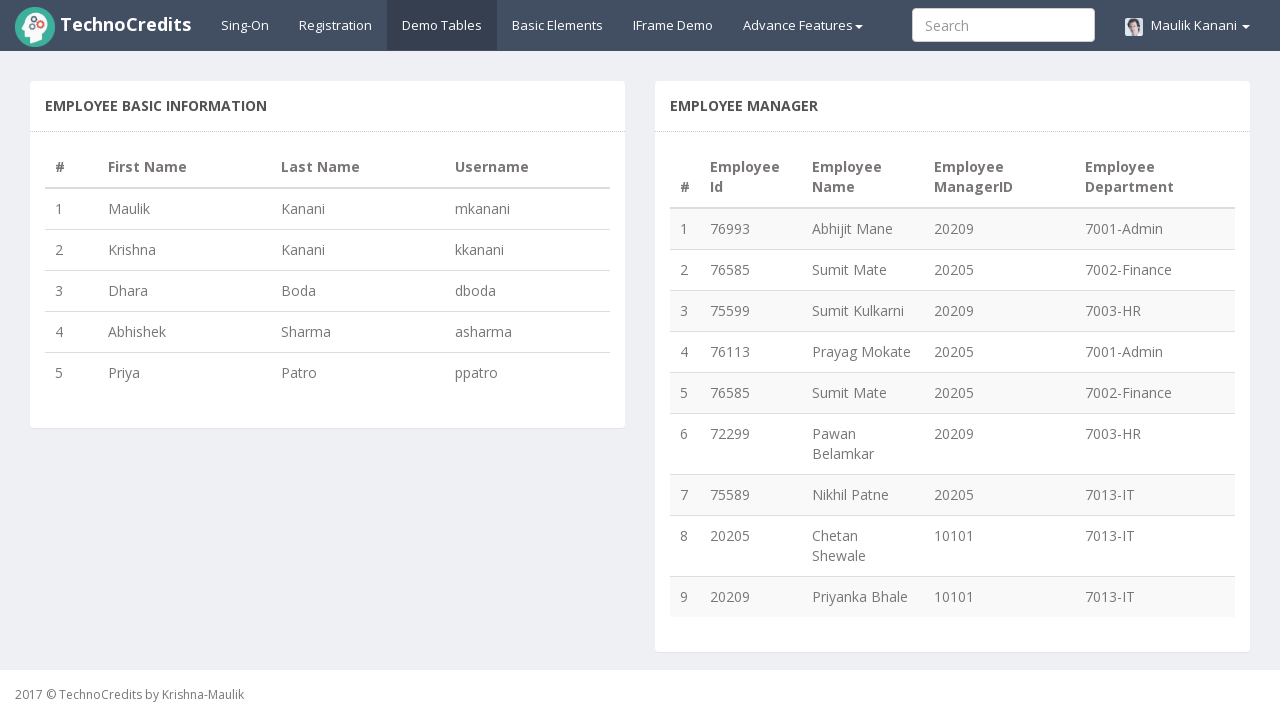